Tests drag and drop functionality on jQueryUI demo page by navigating to the Droppable demo and dragging an element onto a drop target within an iframe

Starting URL: https://jqueryui.com/

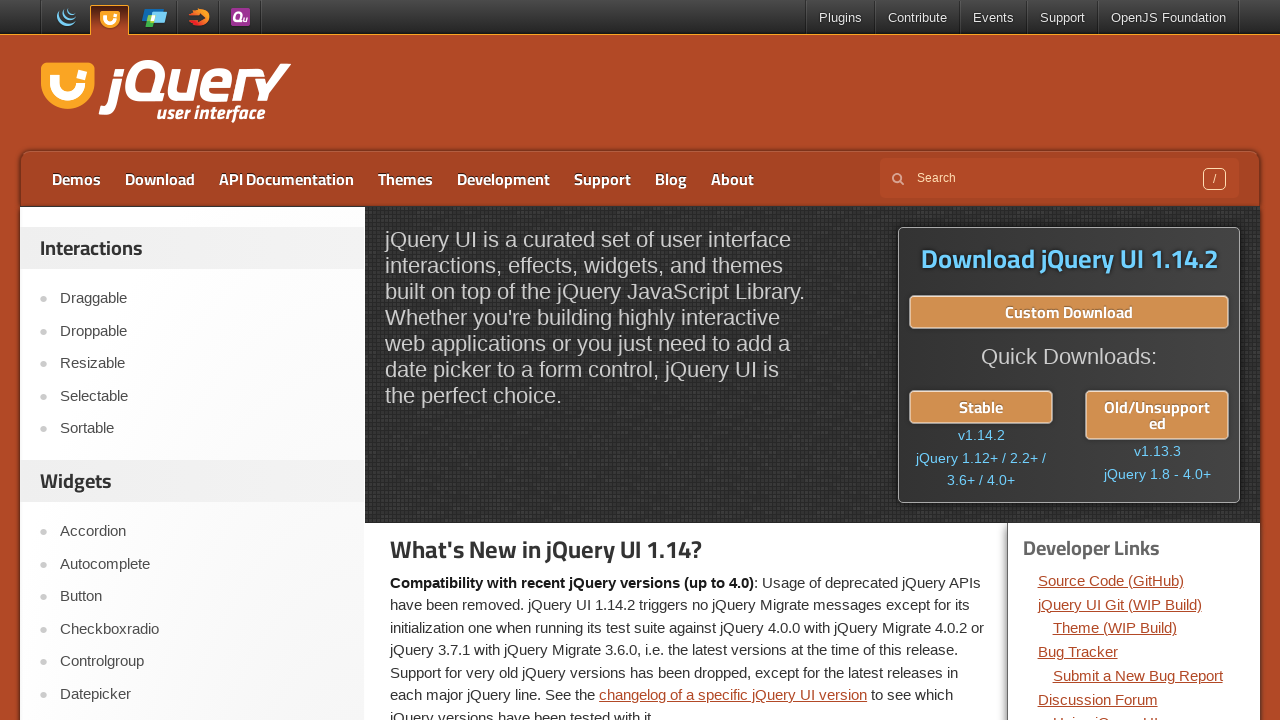

Clicked on the Droppable link in jQueryUI demo at (202, 331) on a:has-text('Drop')
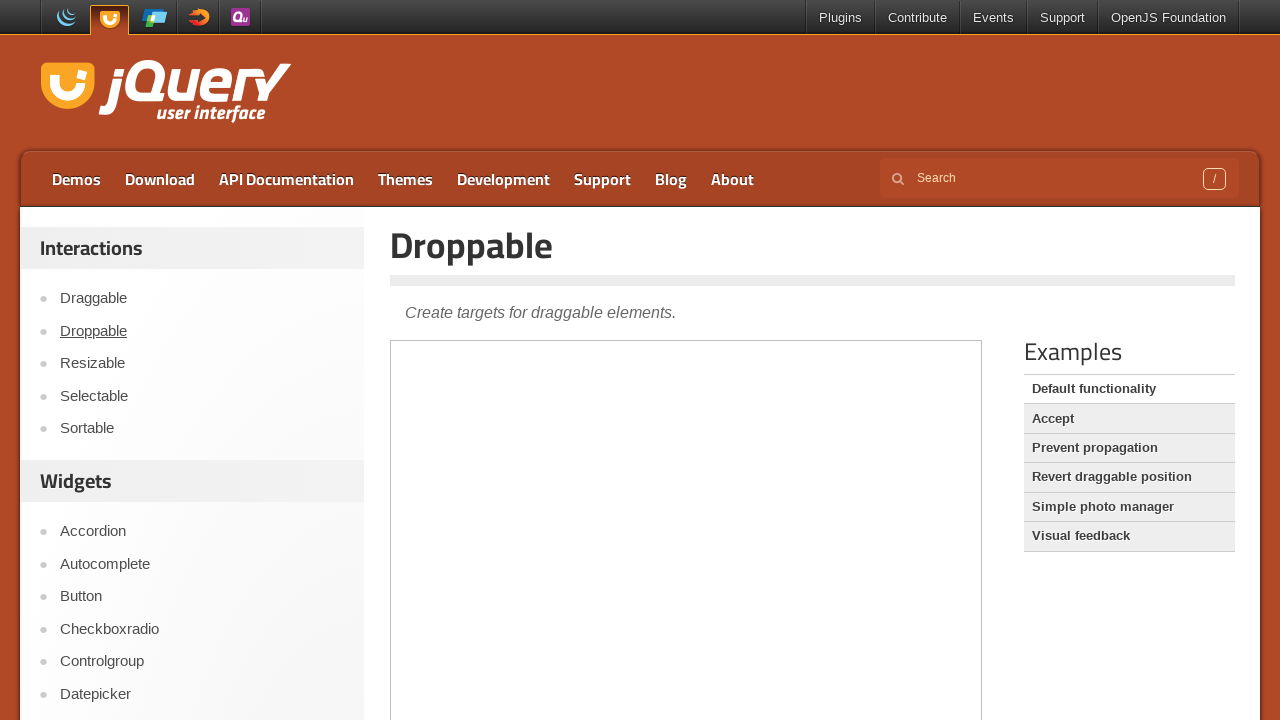

Located the demo iframe
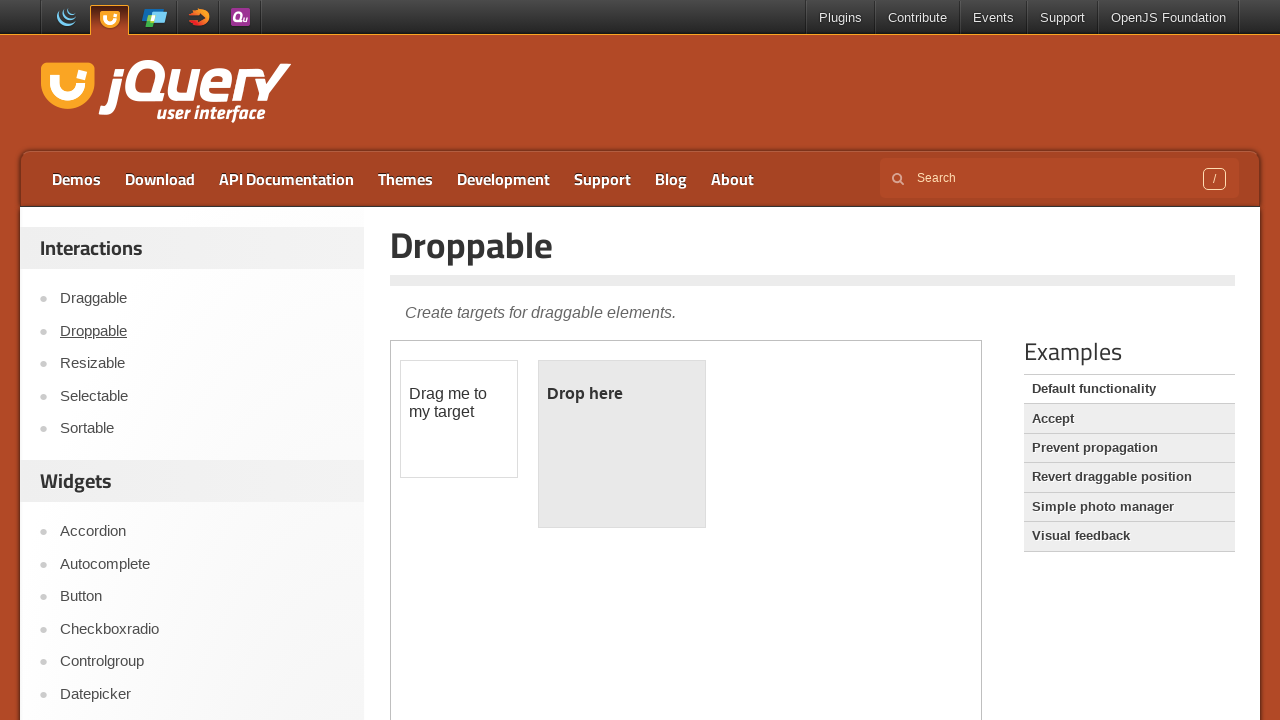

Located the draggable source element
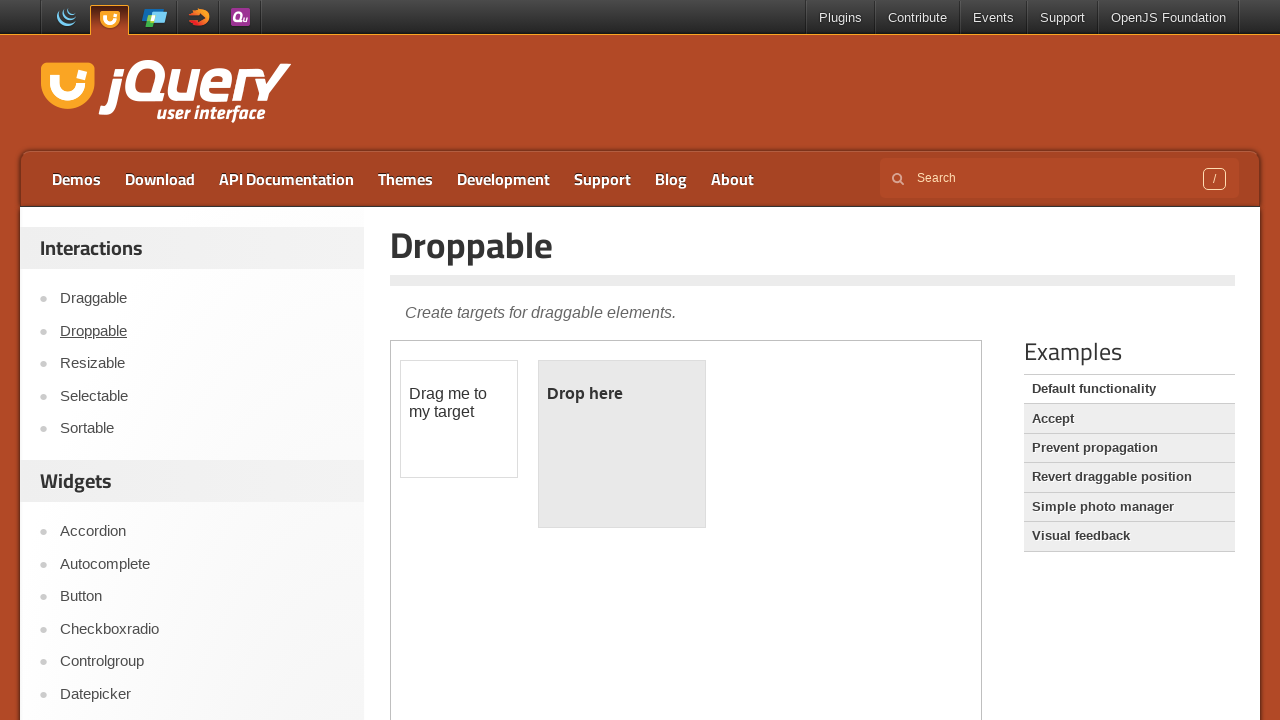

Located the droppable target element
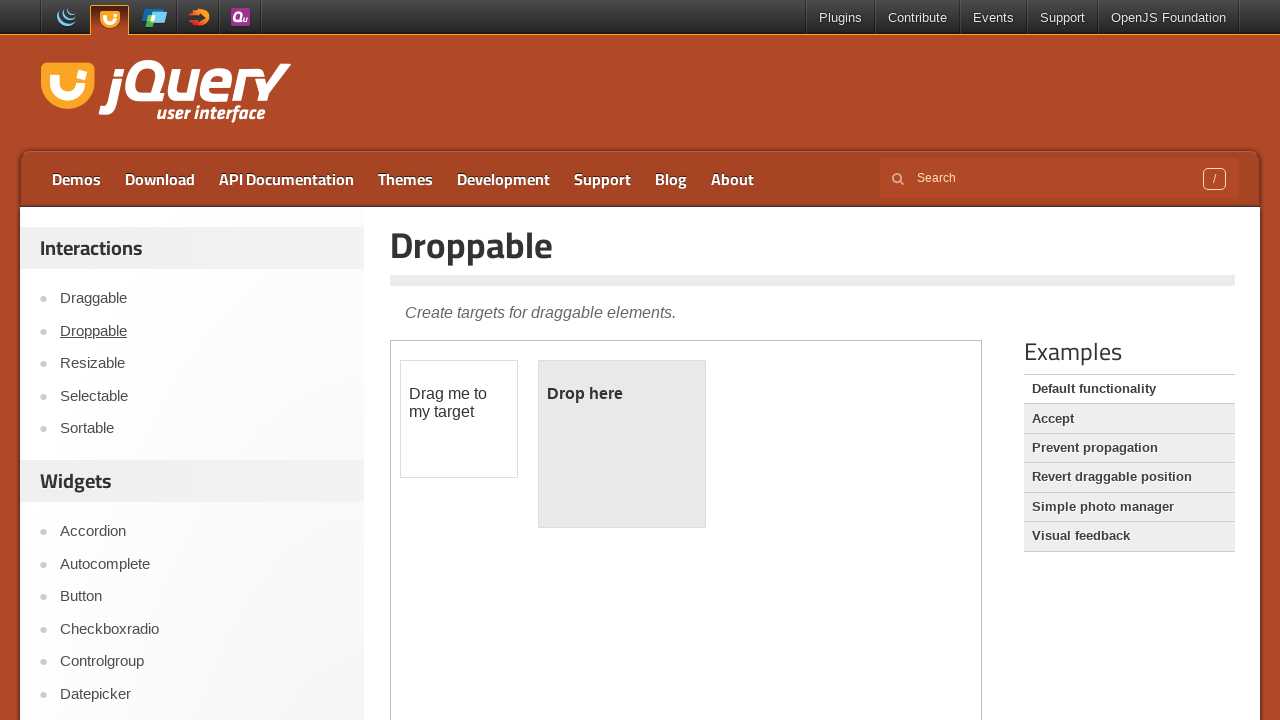

Dragged the source element onto the target drop zone at (622, 444)
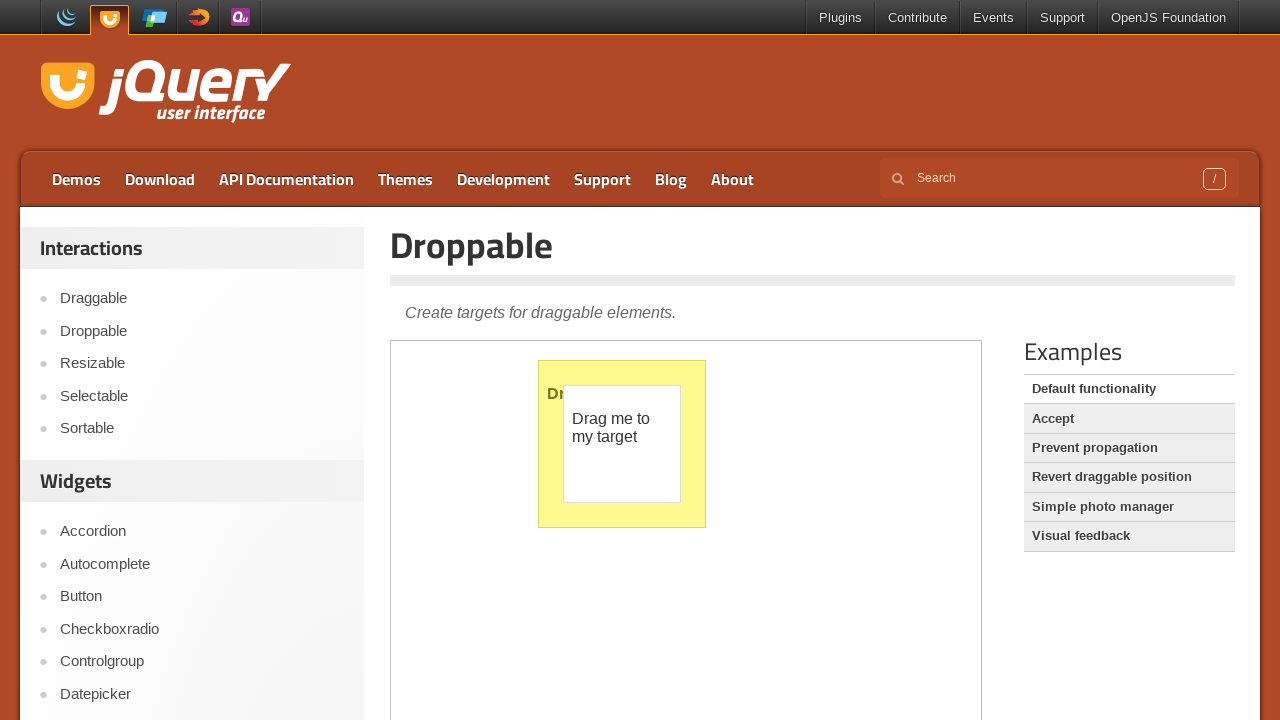

Verified that the drop was successful by waiting for the confirmation text
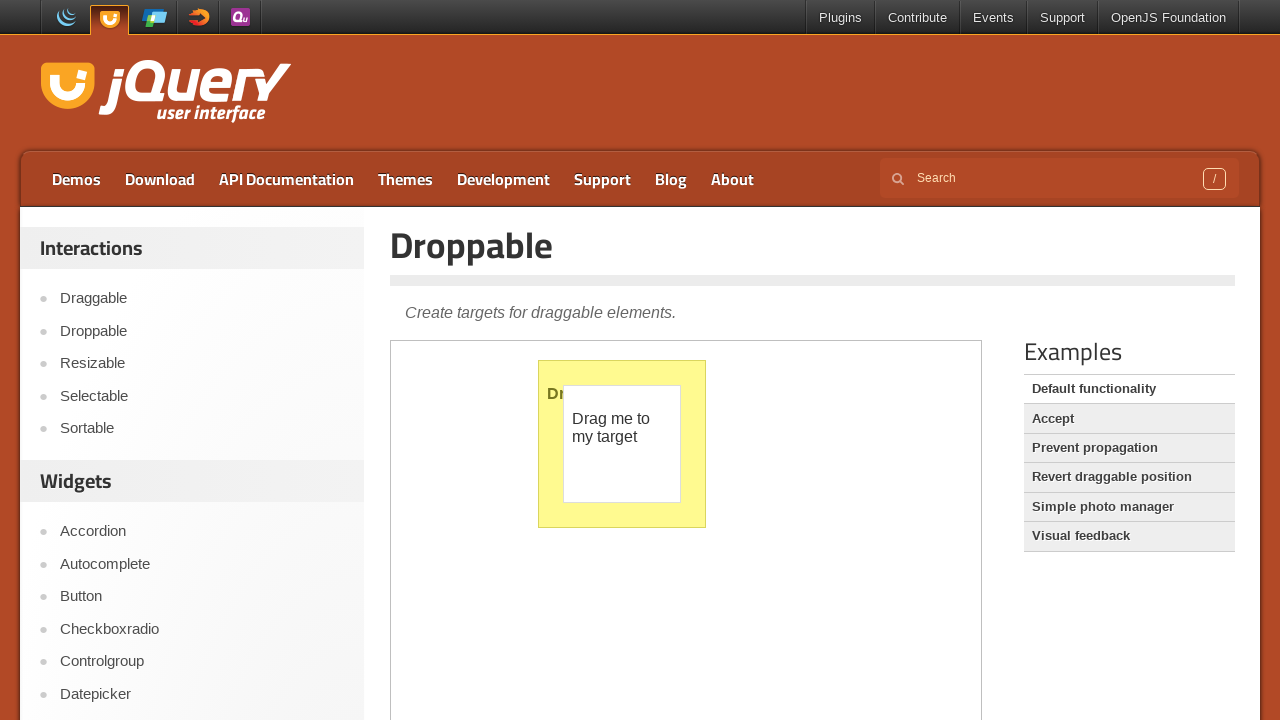

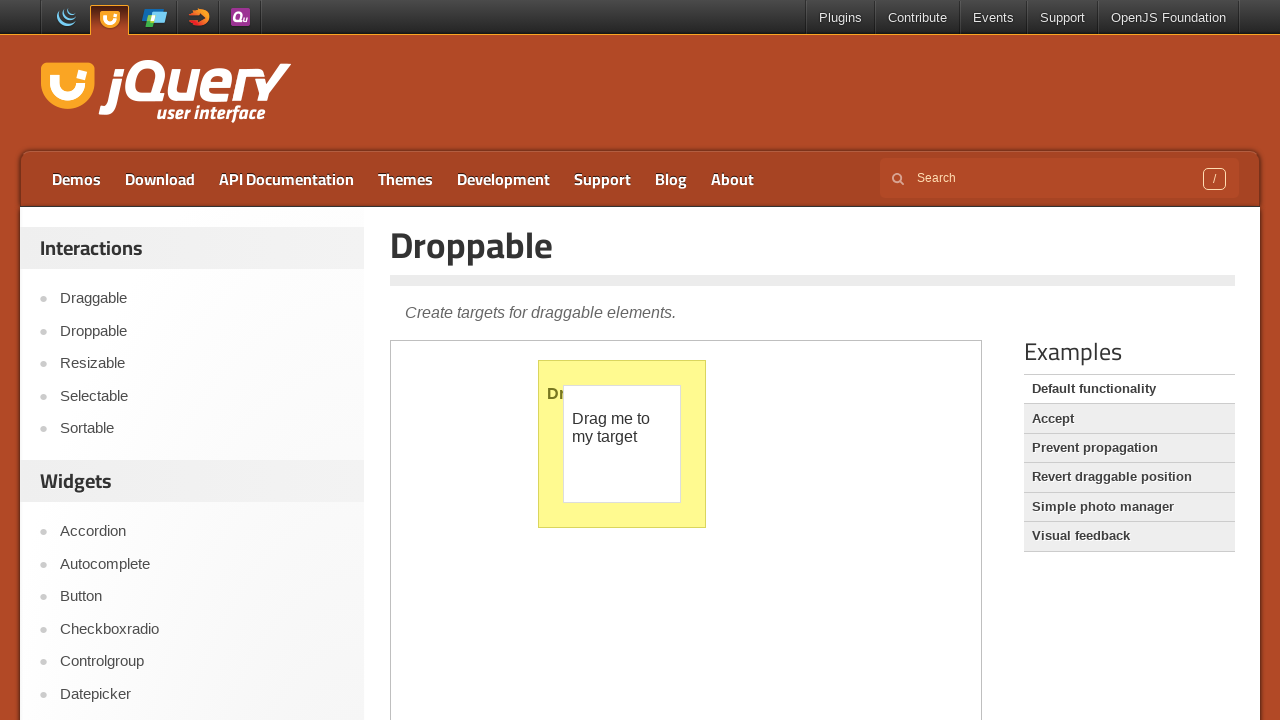